Tests scrolling functionality on Flipkart homepage by scrolling to the bottom and then back to the top of the page.

Starting URL: https://www.flipkart.com/

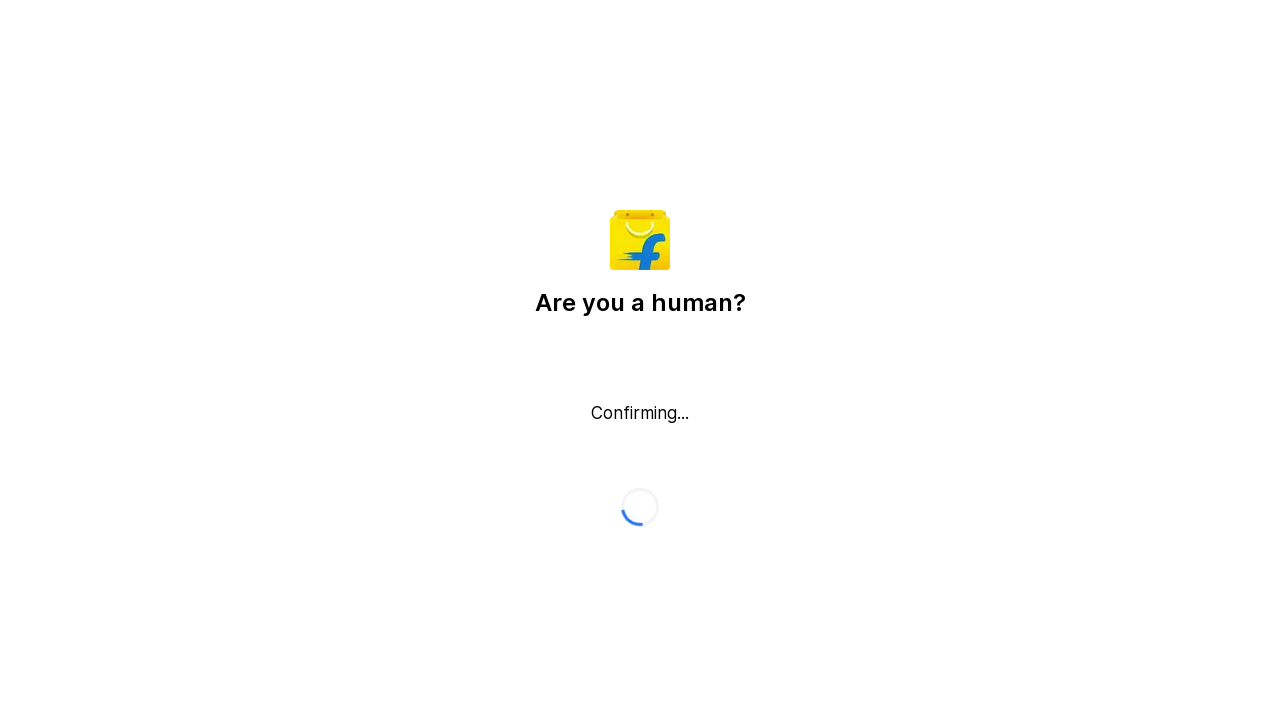

No popup found on Flipkart homepage on body > div._2Sn47c > div > div > button
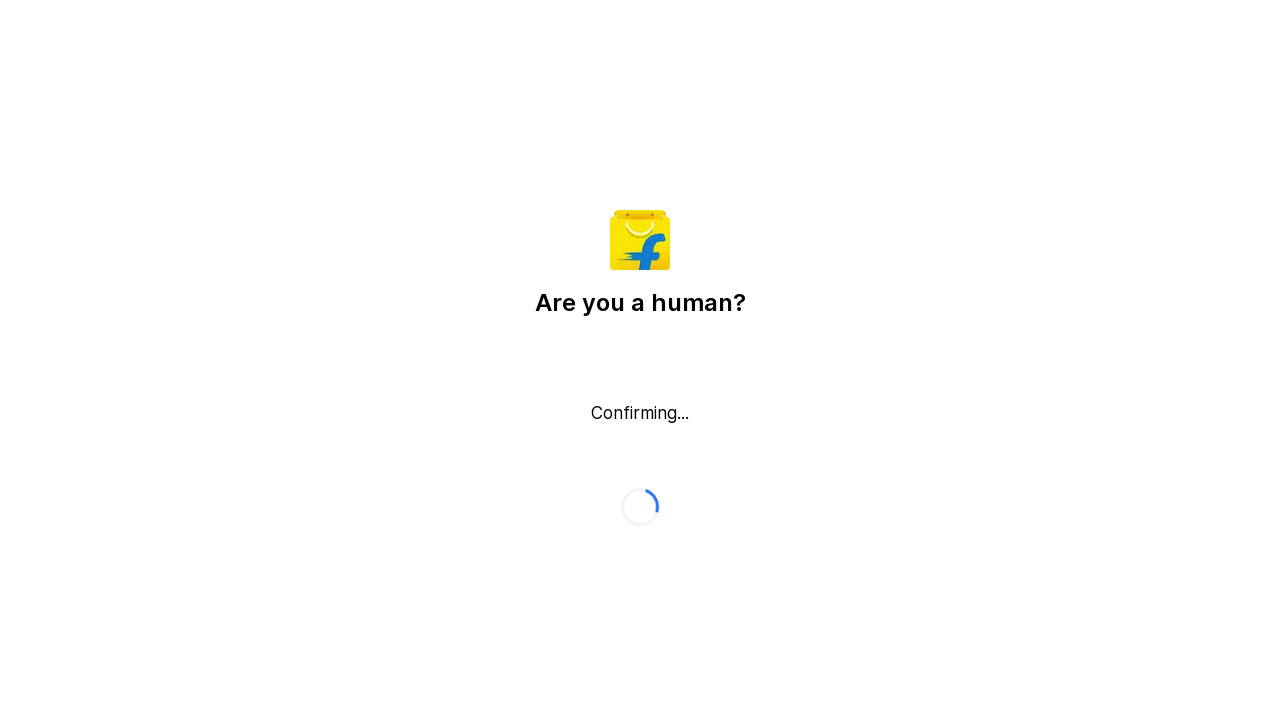

Scrolled to bottom of Flipkart homepage
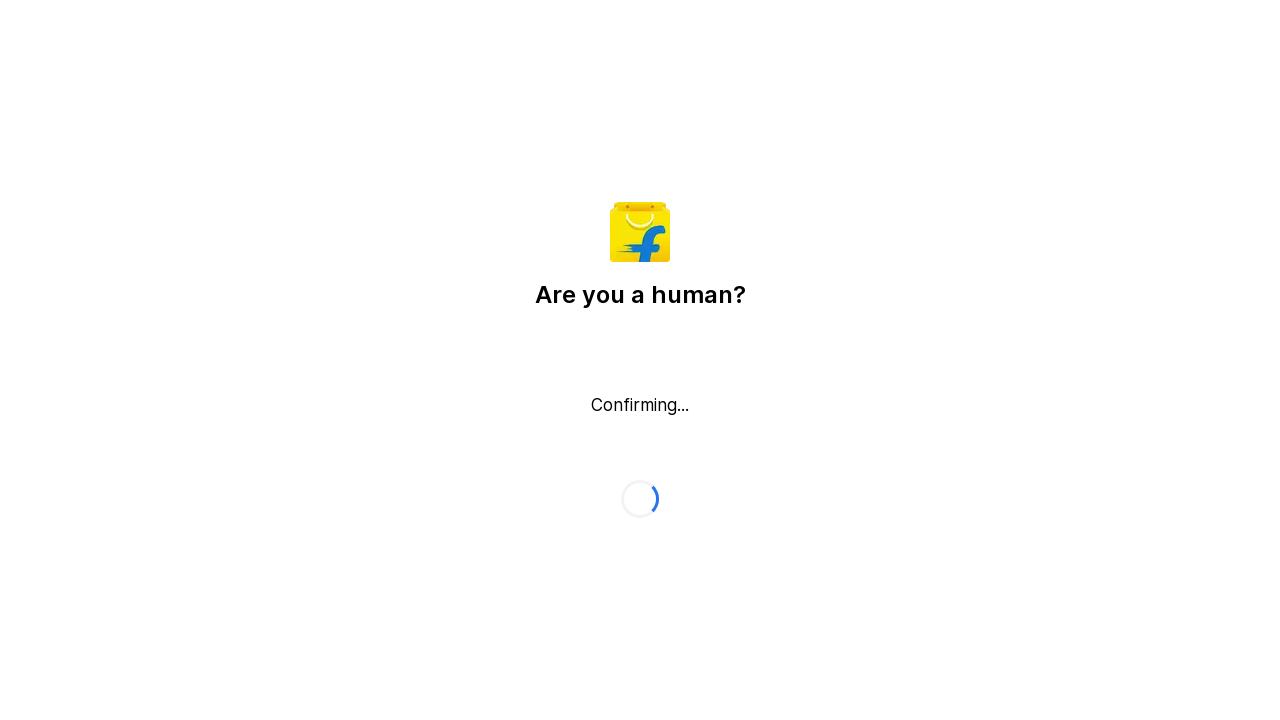

Waited 1 second after scrolling to bottom
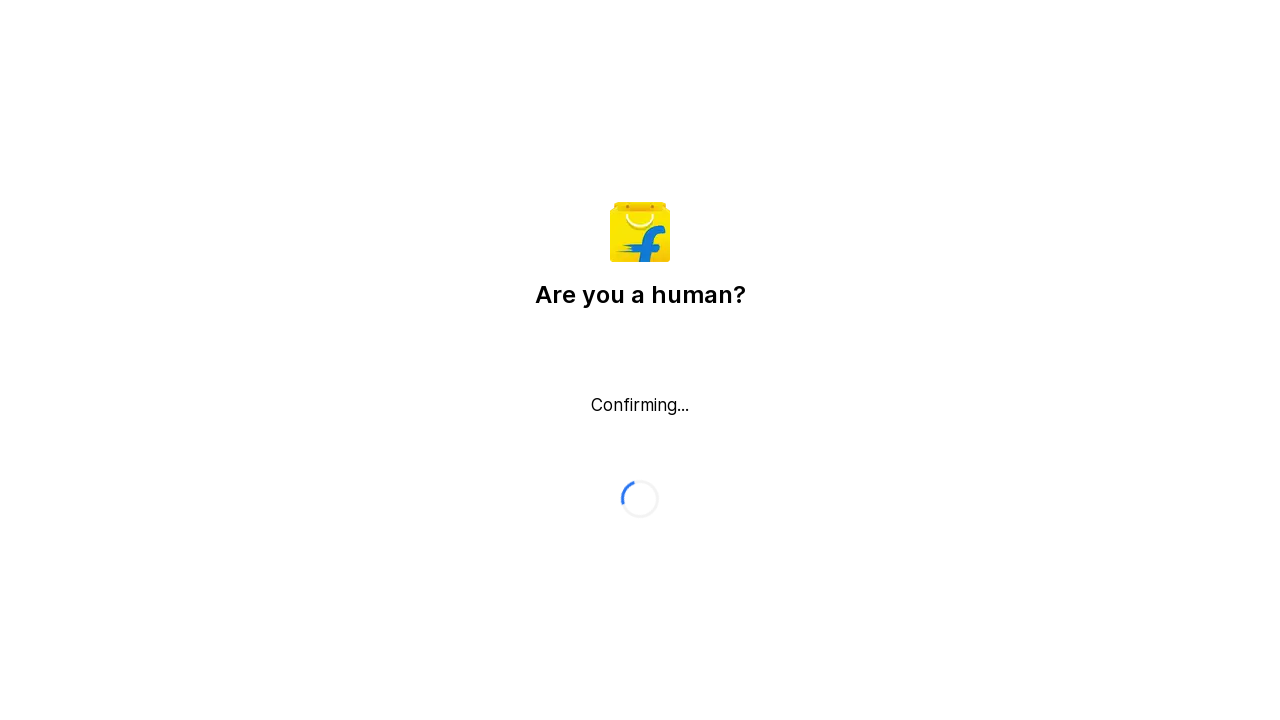

Scrolled back to top of Flipkart homepage
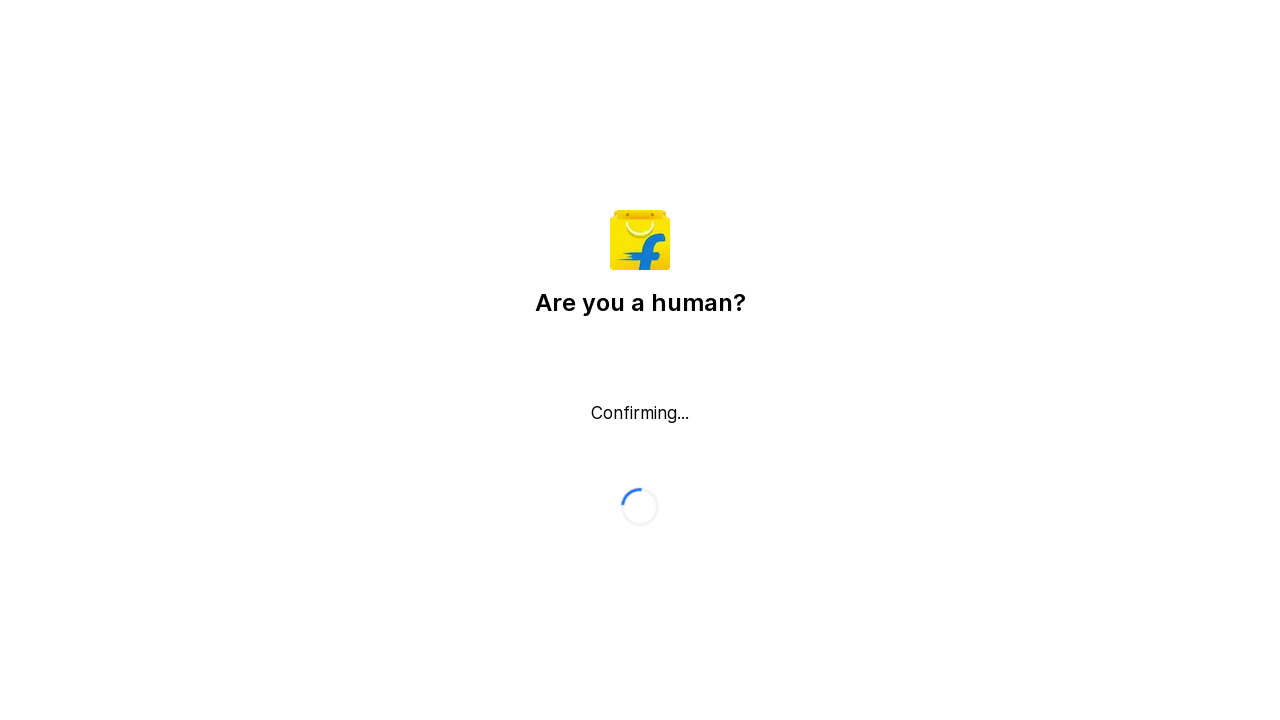

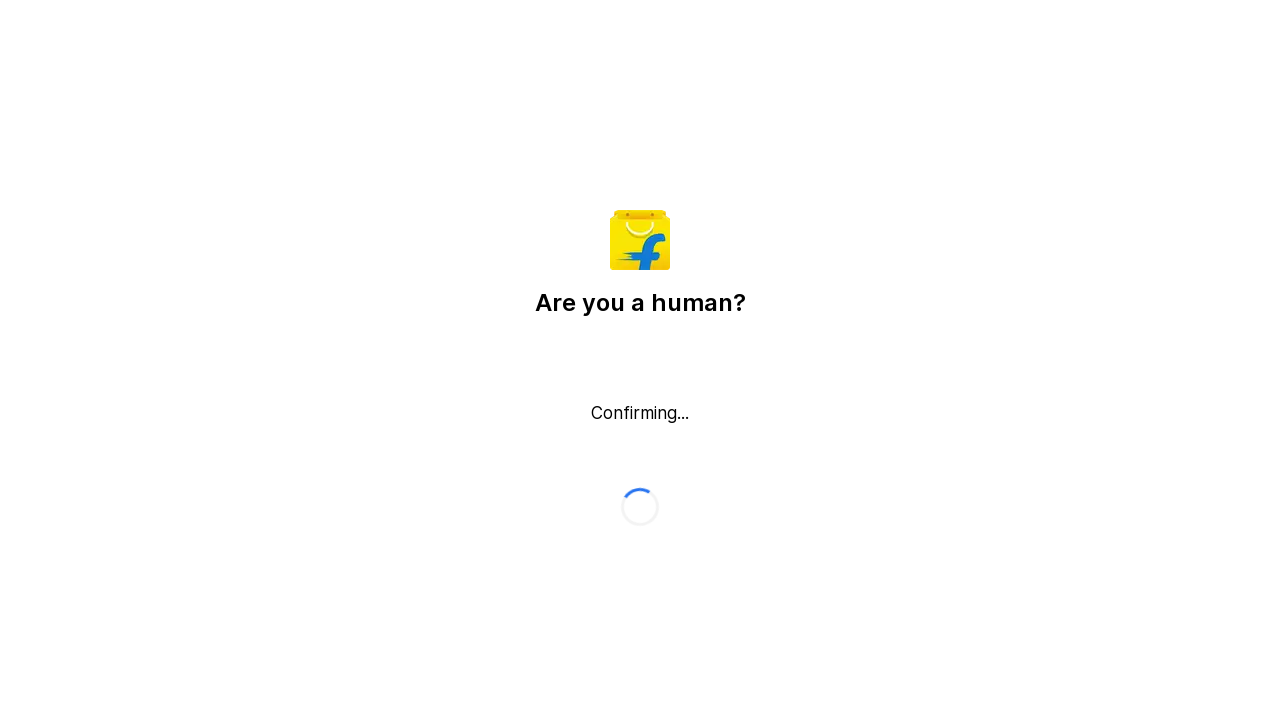